Tests navigation from the Sweet Shop homepage to the login page by clicking the Login link

Starting URL: https://sweetshop.netlify.app/

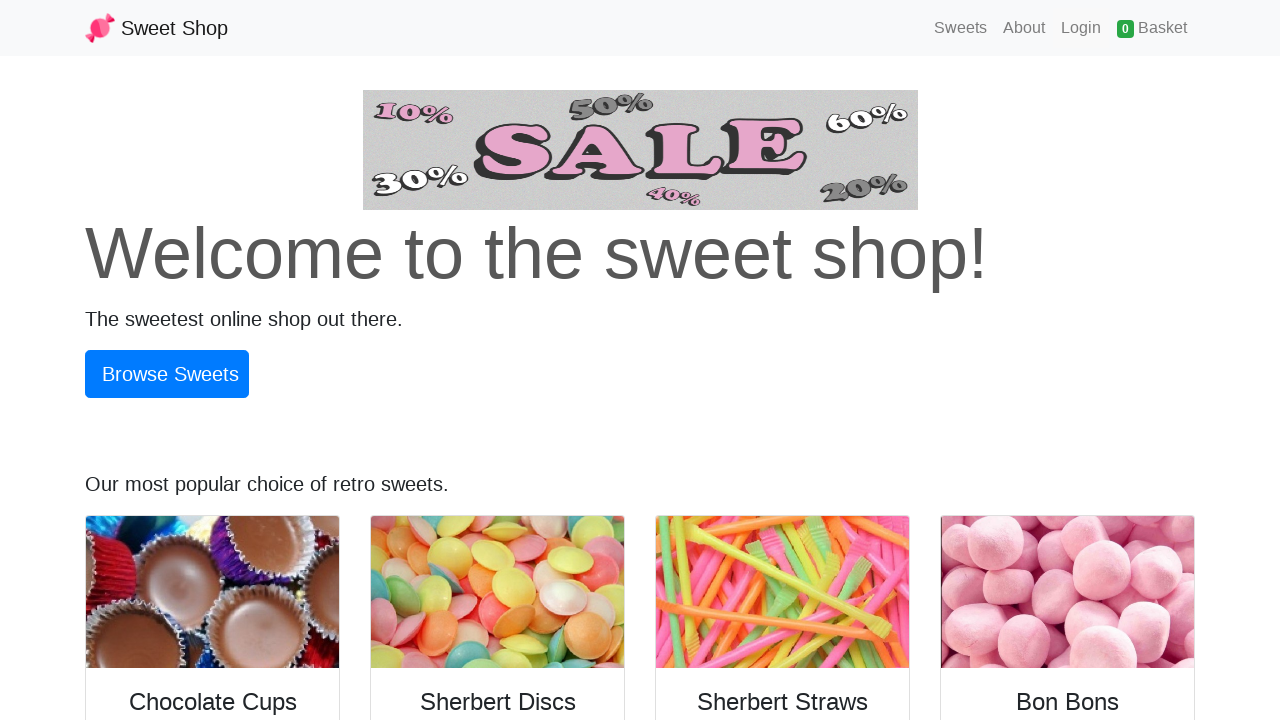

Clicked Login link on Sweet Shop homepage at (1081, 28) on internal:role=link[name="Login"i]
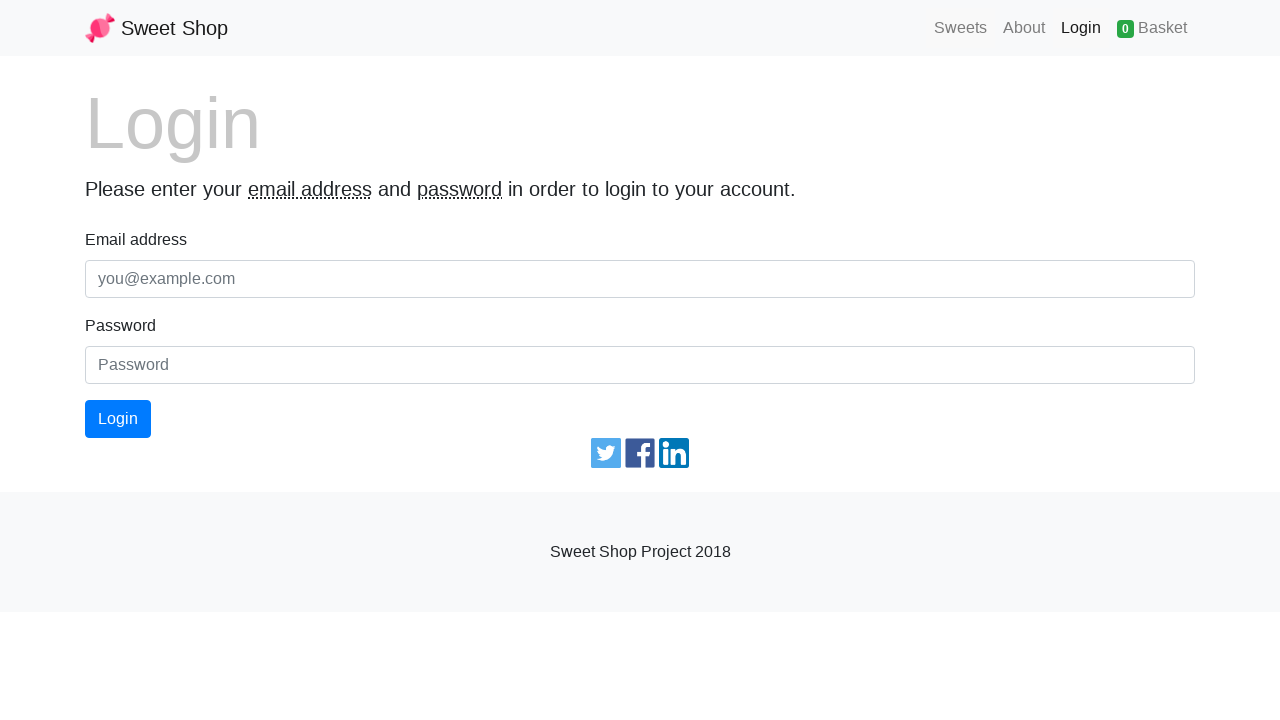

Successfully navigated to login page
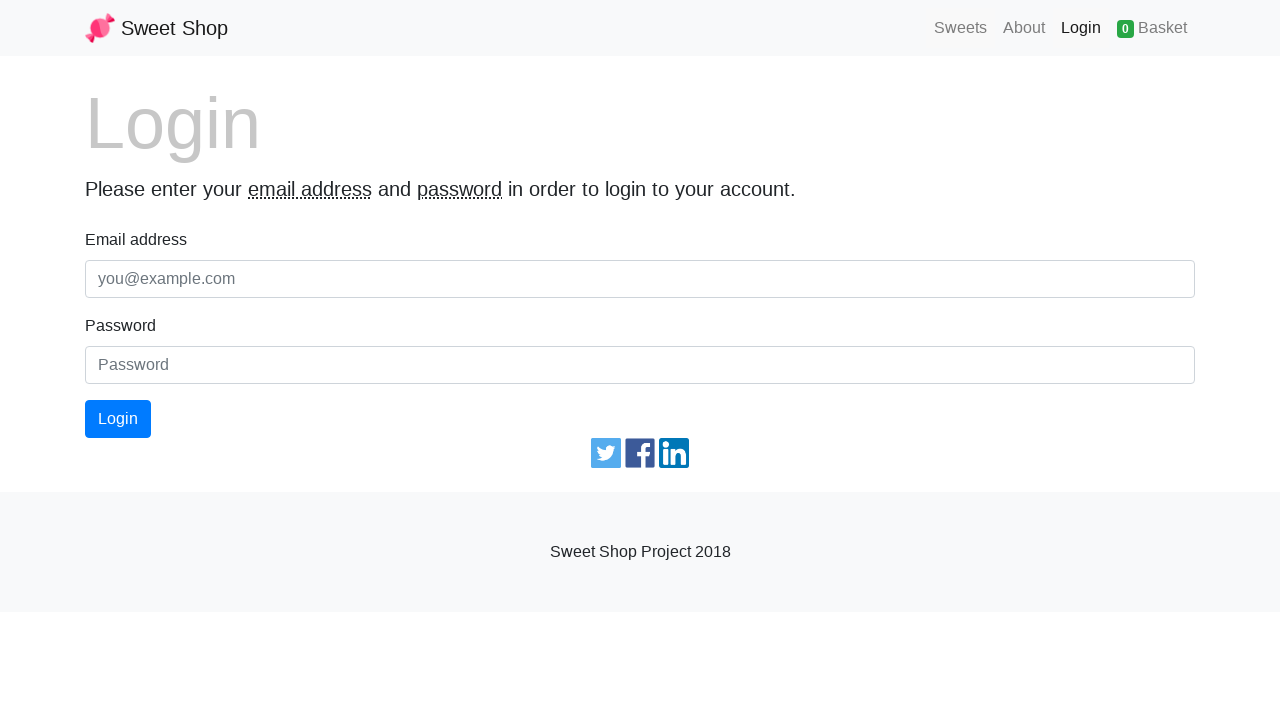

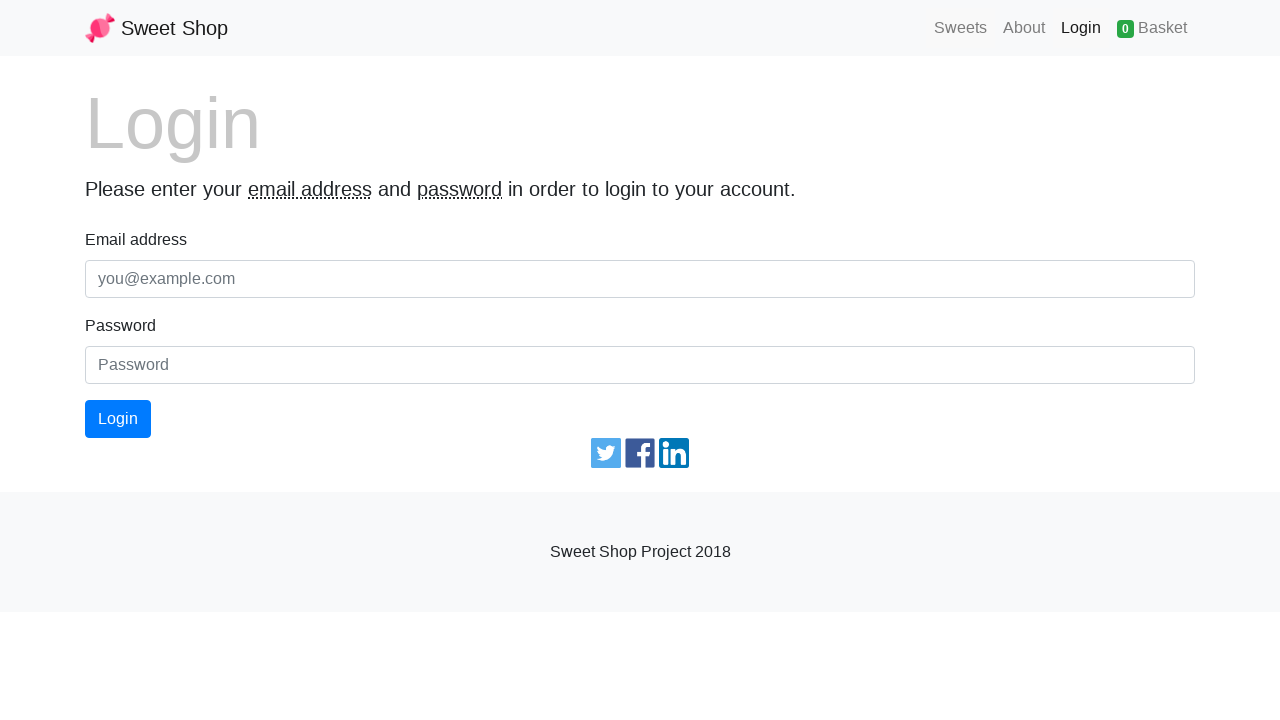